Tests typing a starting value and incrementing it using arrow keys on a number input

Starting URL: https://the-internet.herokuapp.com/inputs

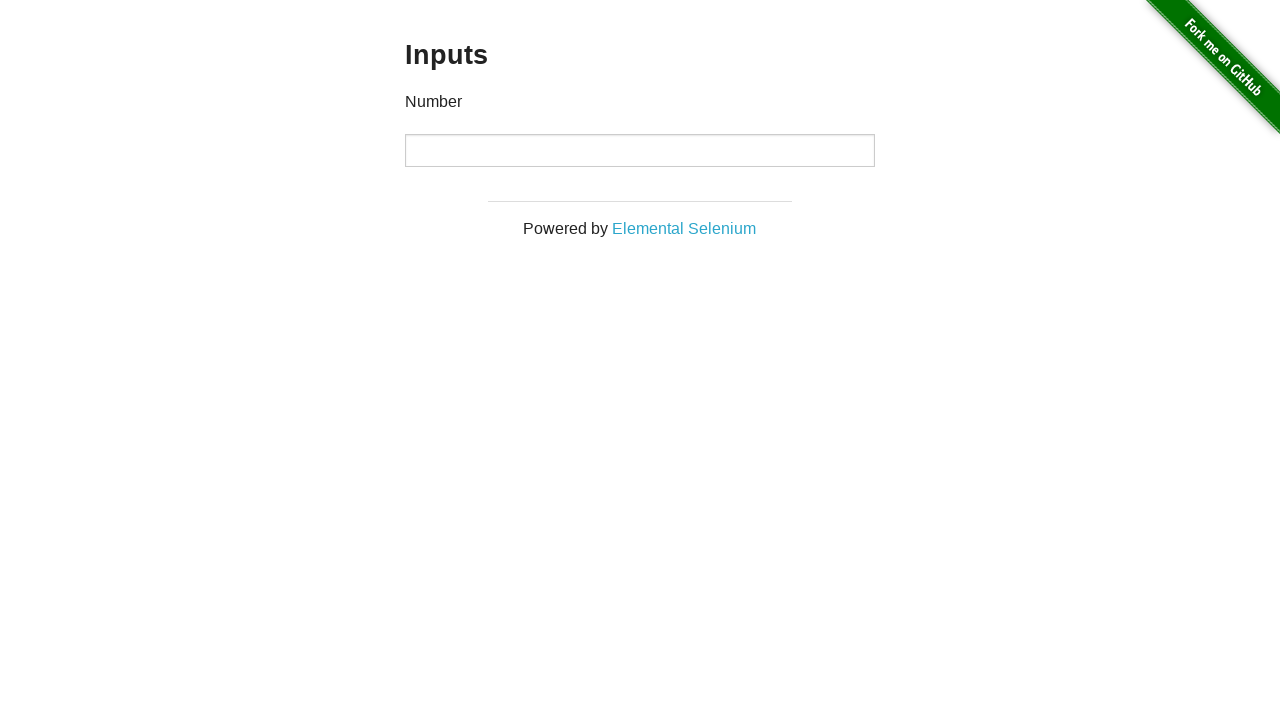

Filled number input with starting value '3' on input[type='number']
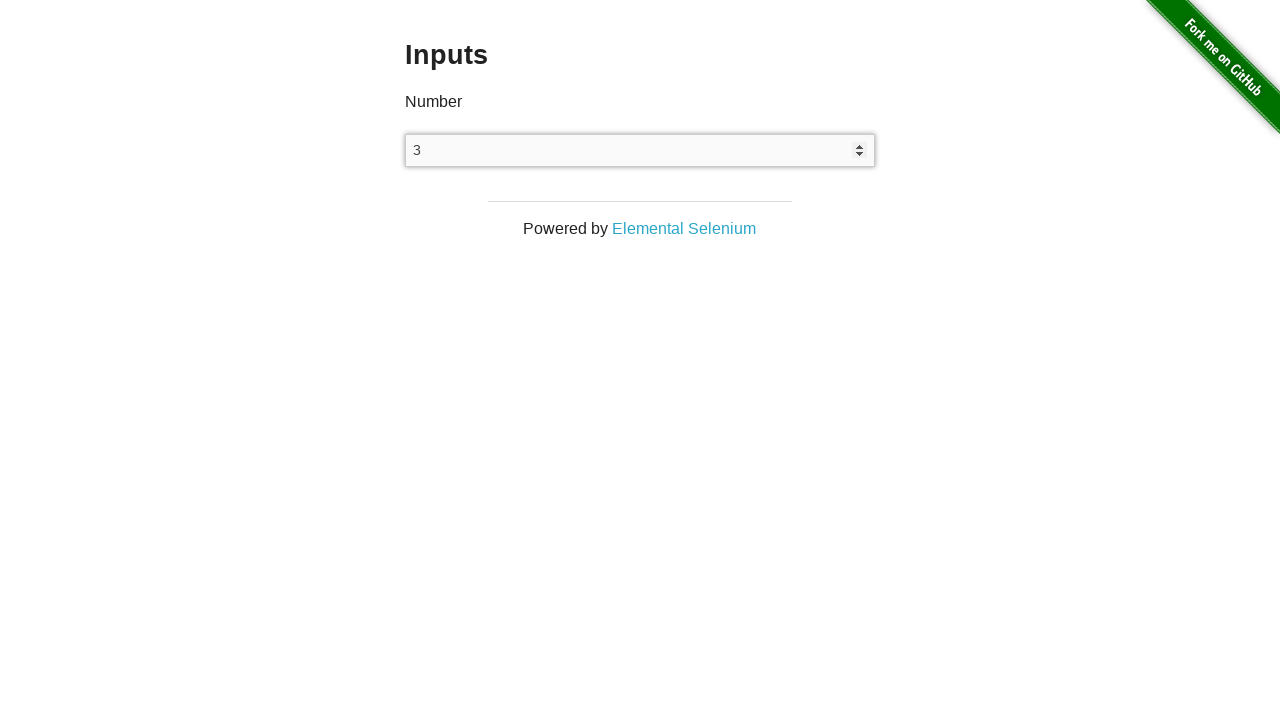

Pressed ArrowUp to increment numeric value on input[type='number']
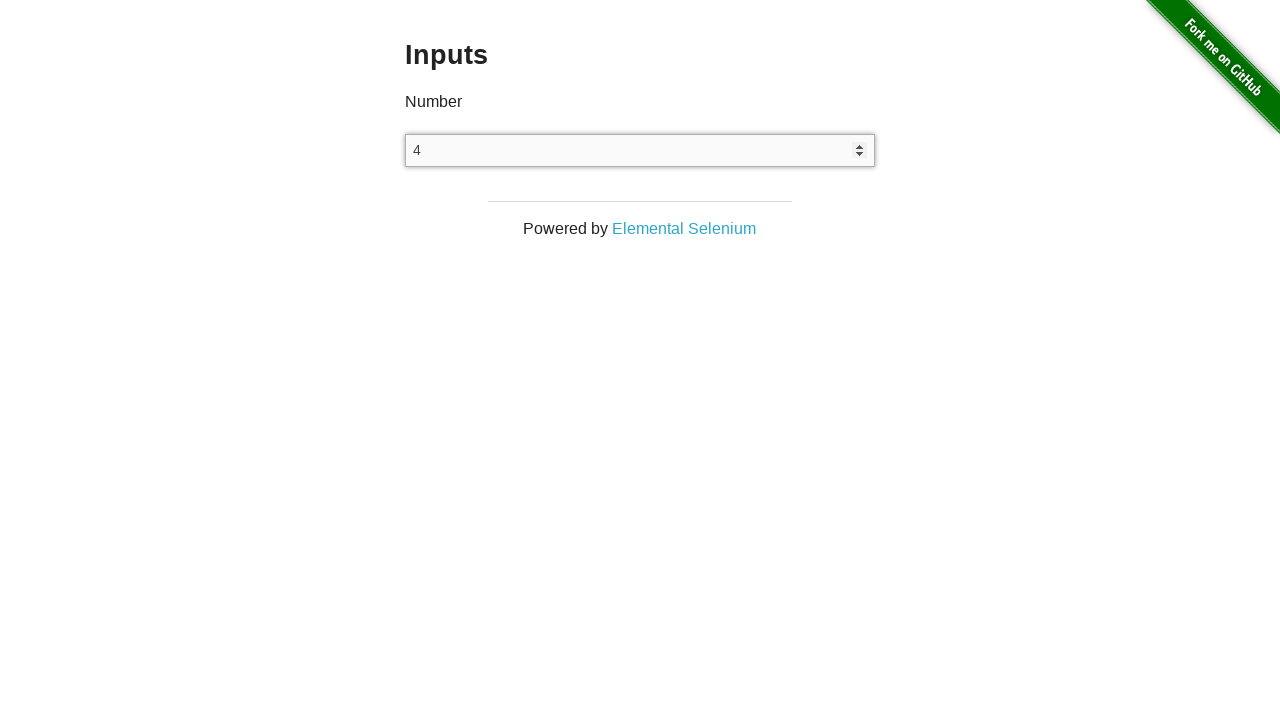

Pressed ArrowUp to increment numeric value on input[type='number']
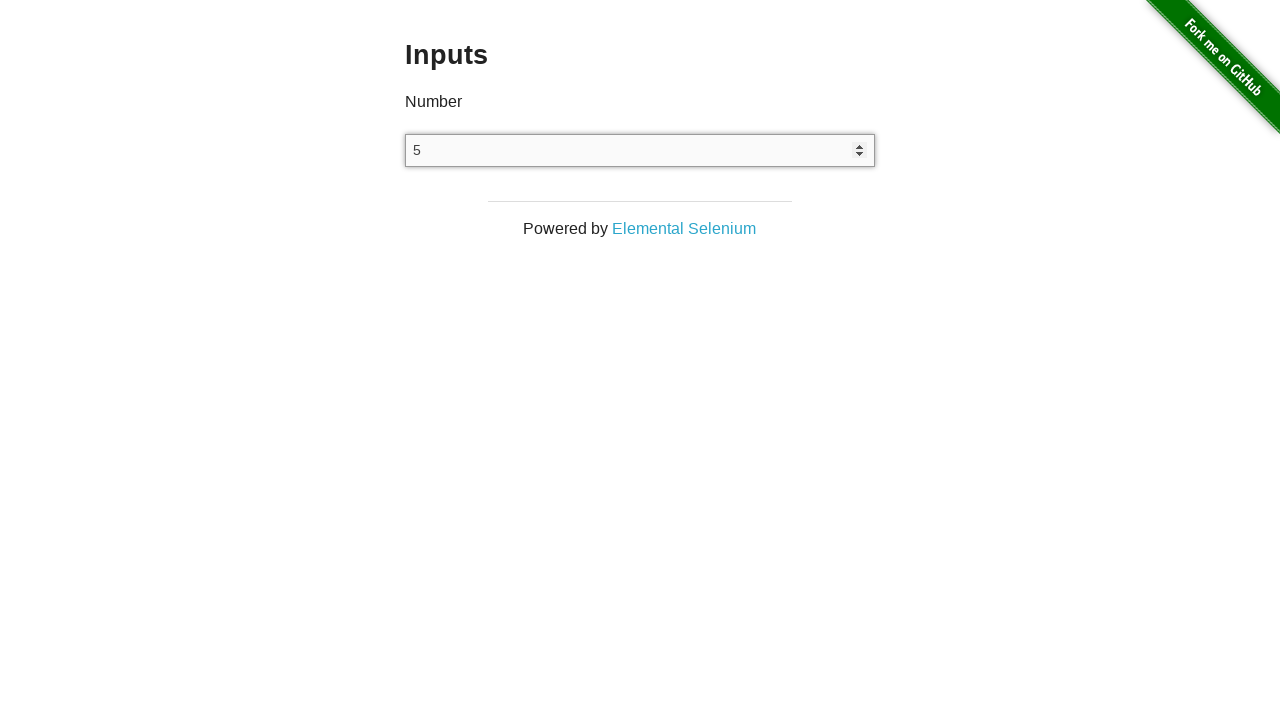

Pressed ArrowUp to increment numeric value on input[type='number']
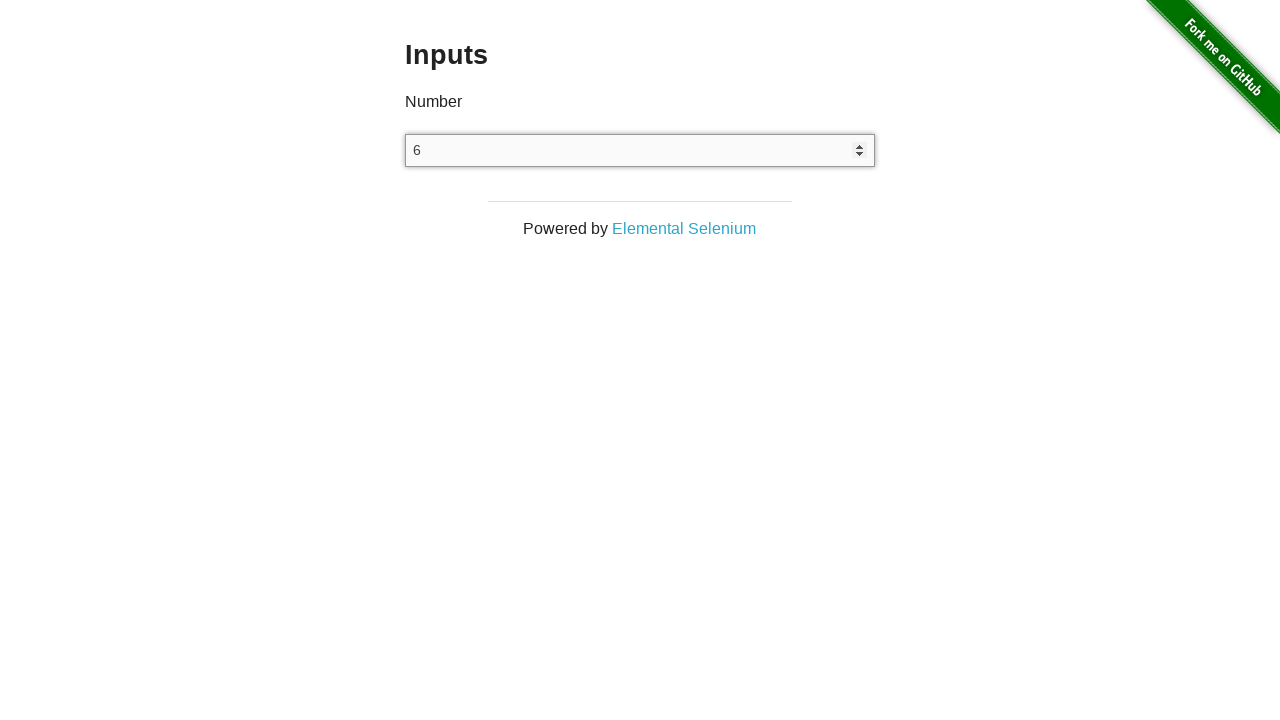

Pressed ArrowUp to increment numeric value on input[type='number']
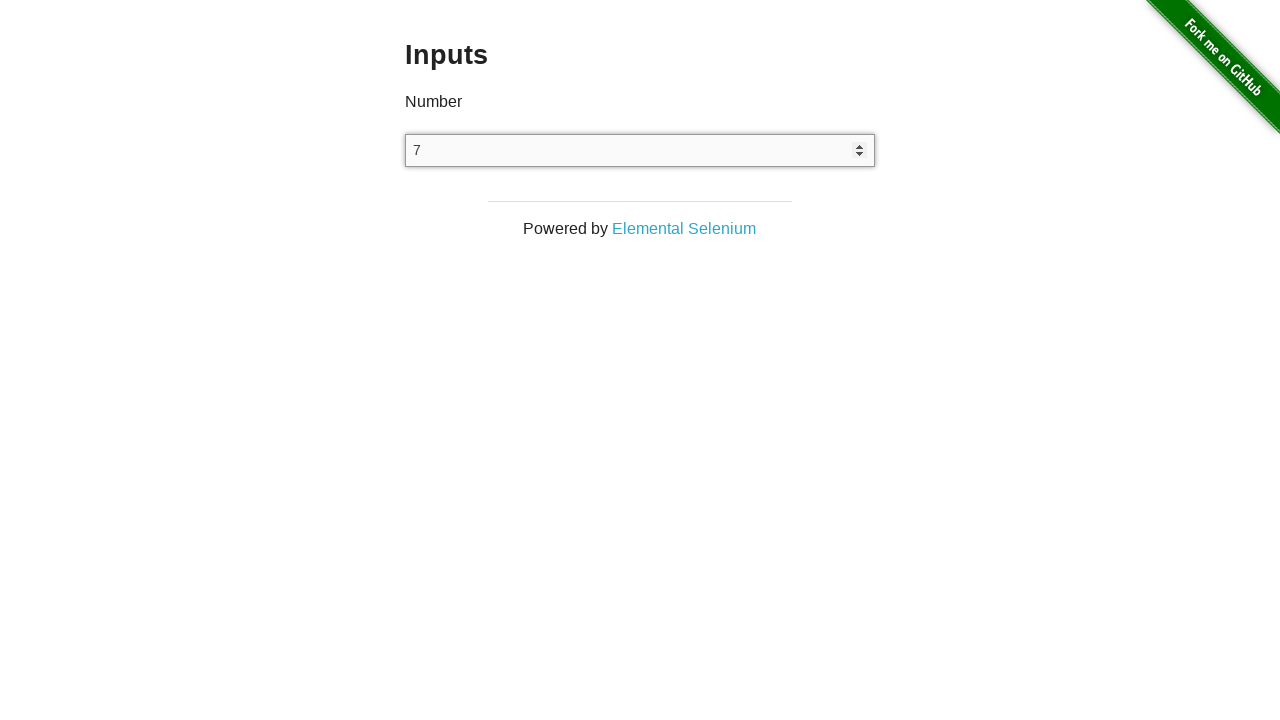

Retrieved current value from number input
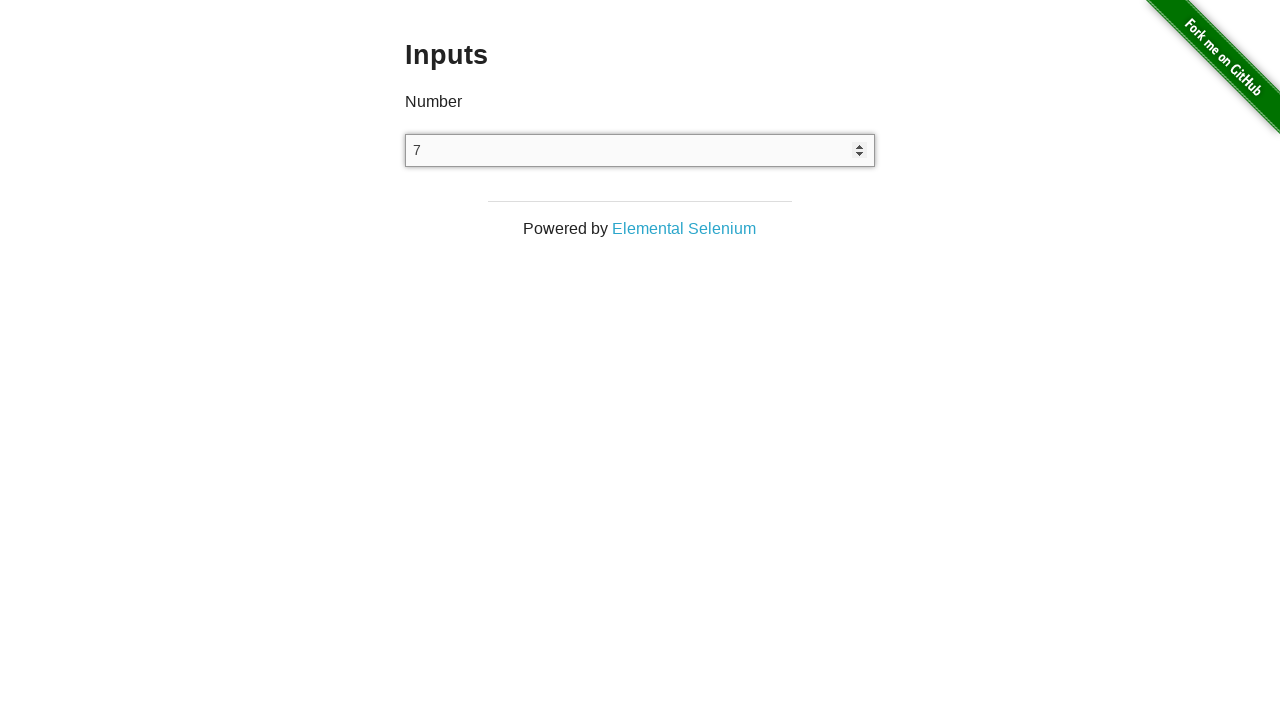

Verified final value equals '7' after incrementing from 3 by 4 arrow key presses
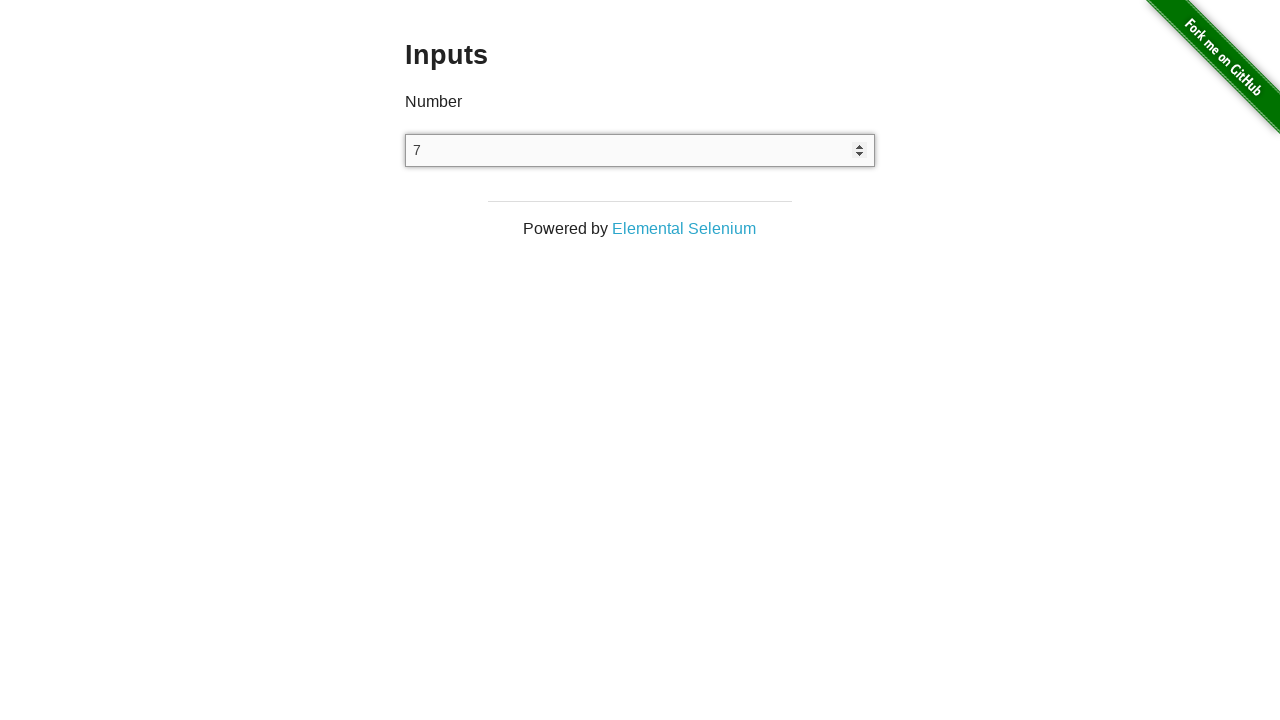

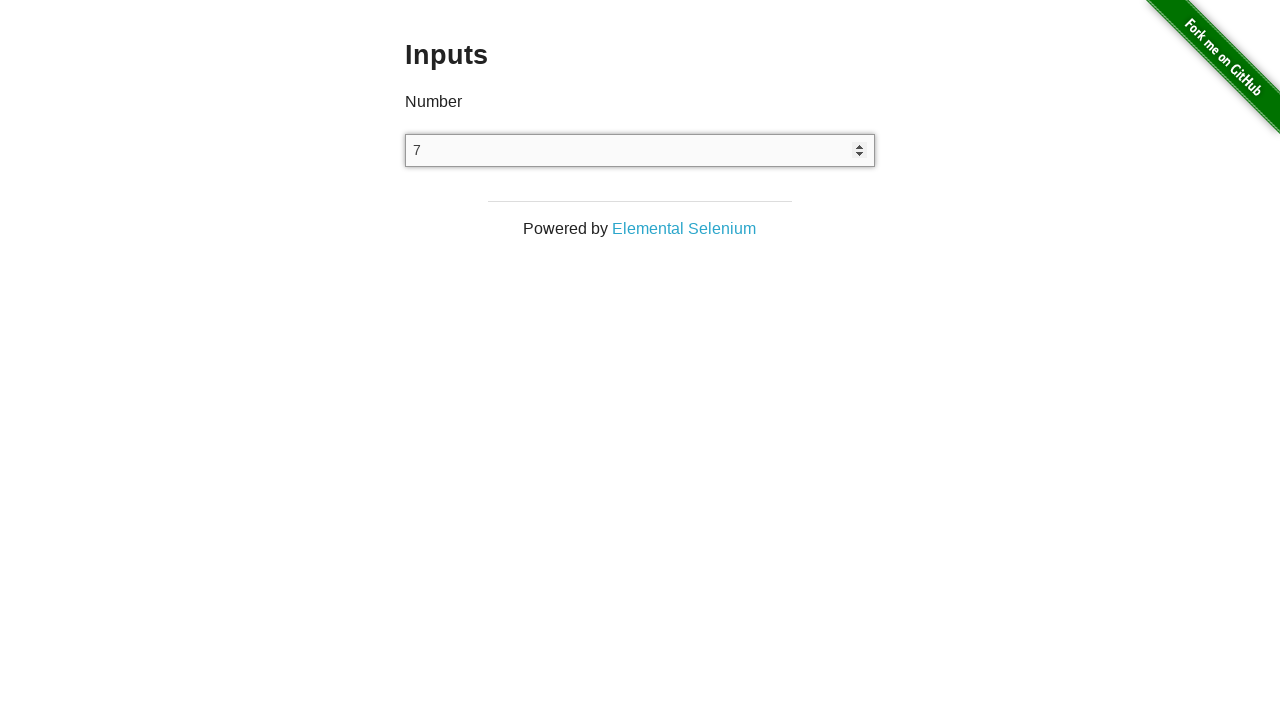